Navigates to Nykaa website and verifies that the category element is present and contains text

Starting URL: https://www.nykaa.com/

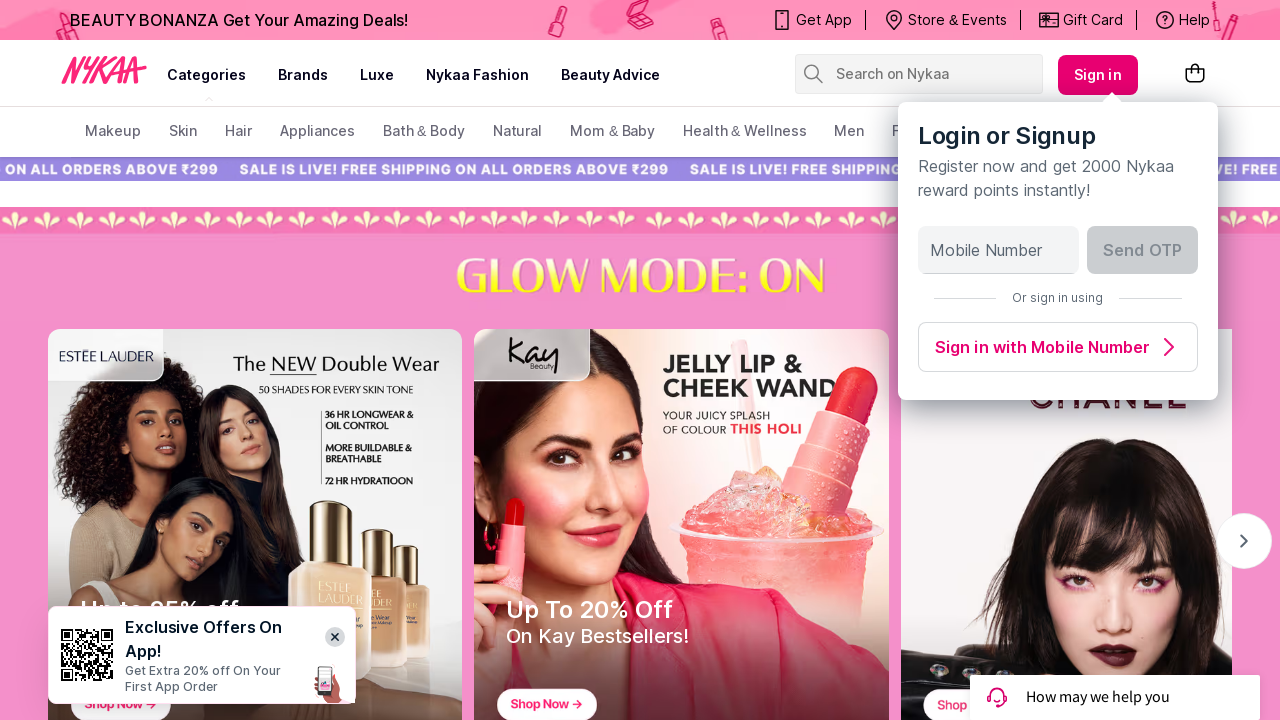

Navigated to Nykaa website
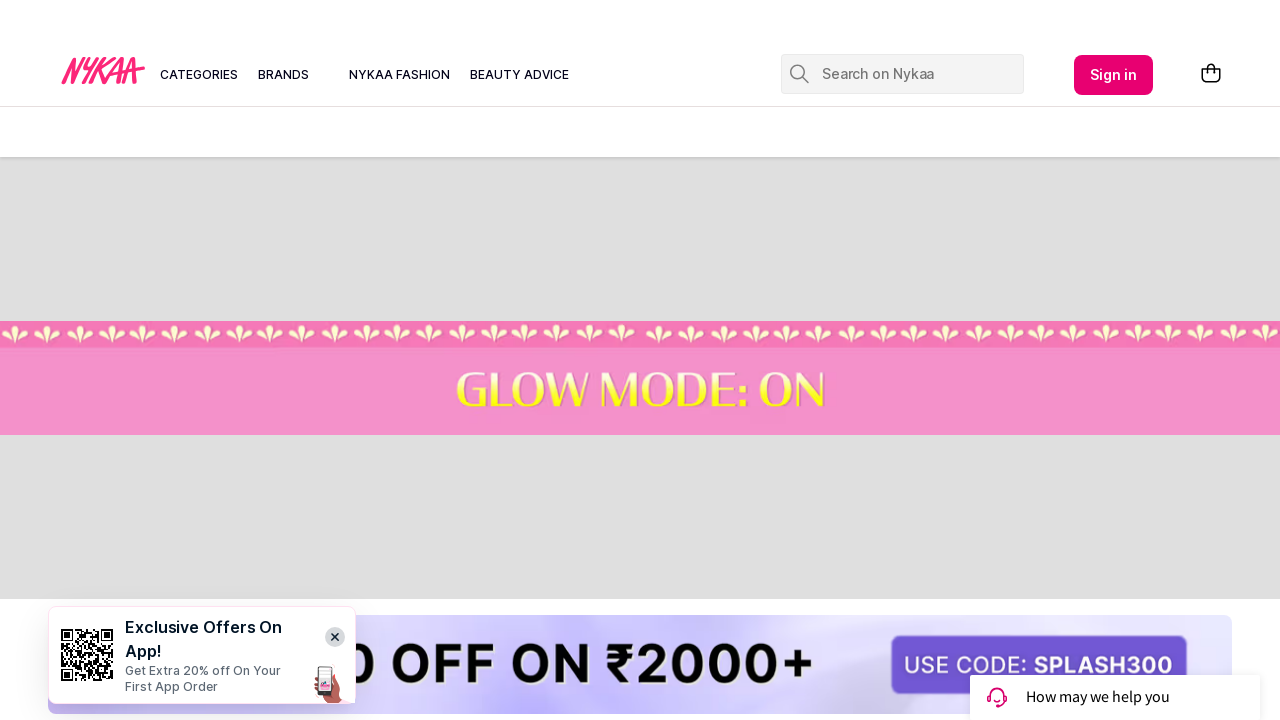

Category element loaded and is present
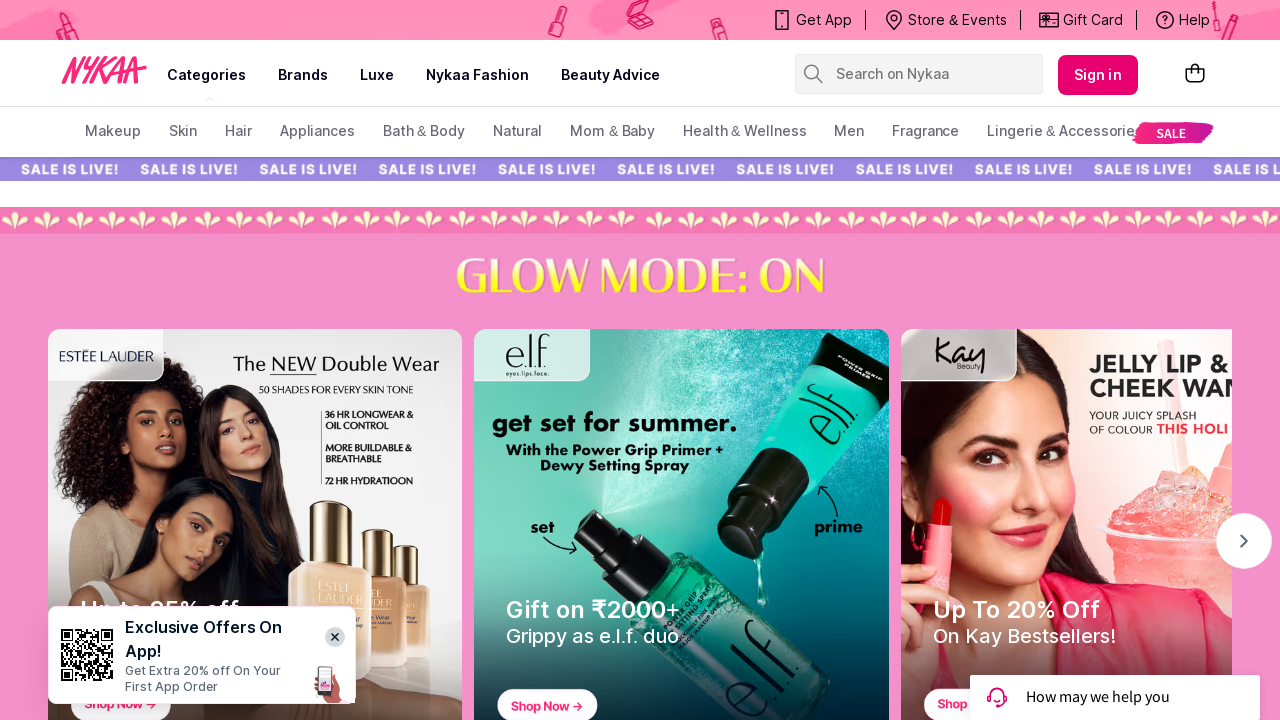

Retrieved category element text content: 'categories'
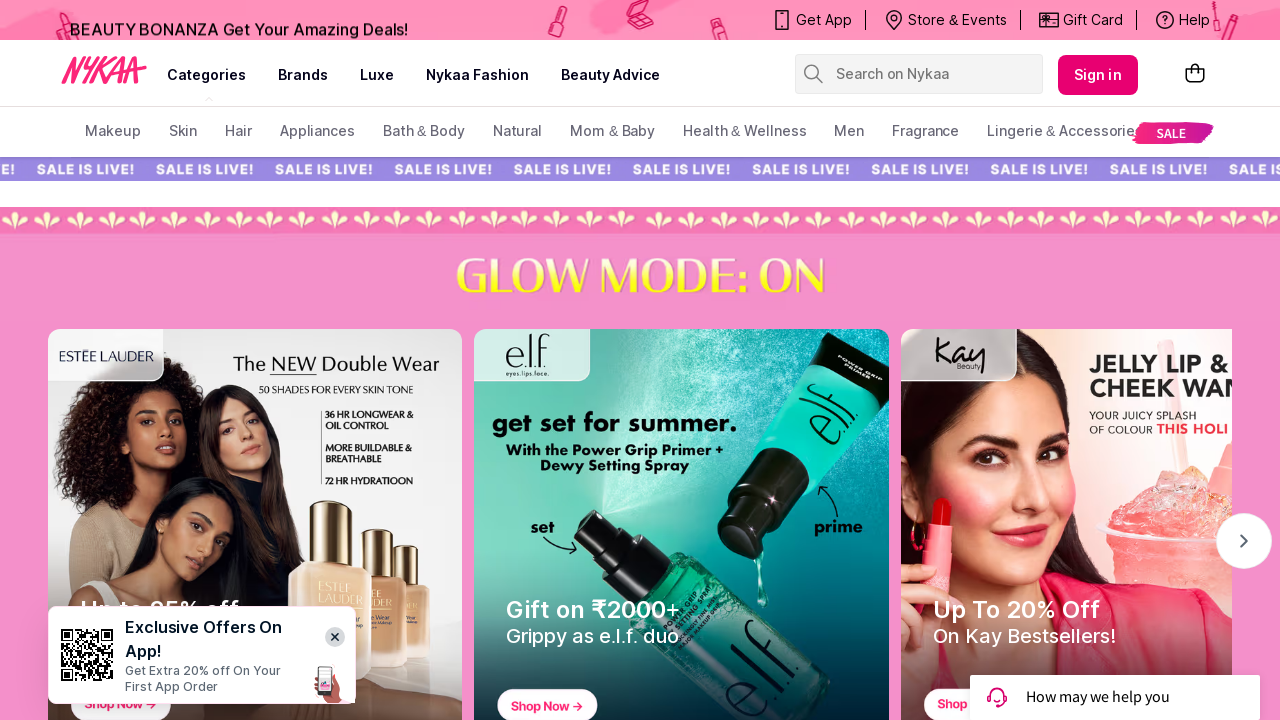

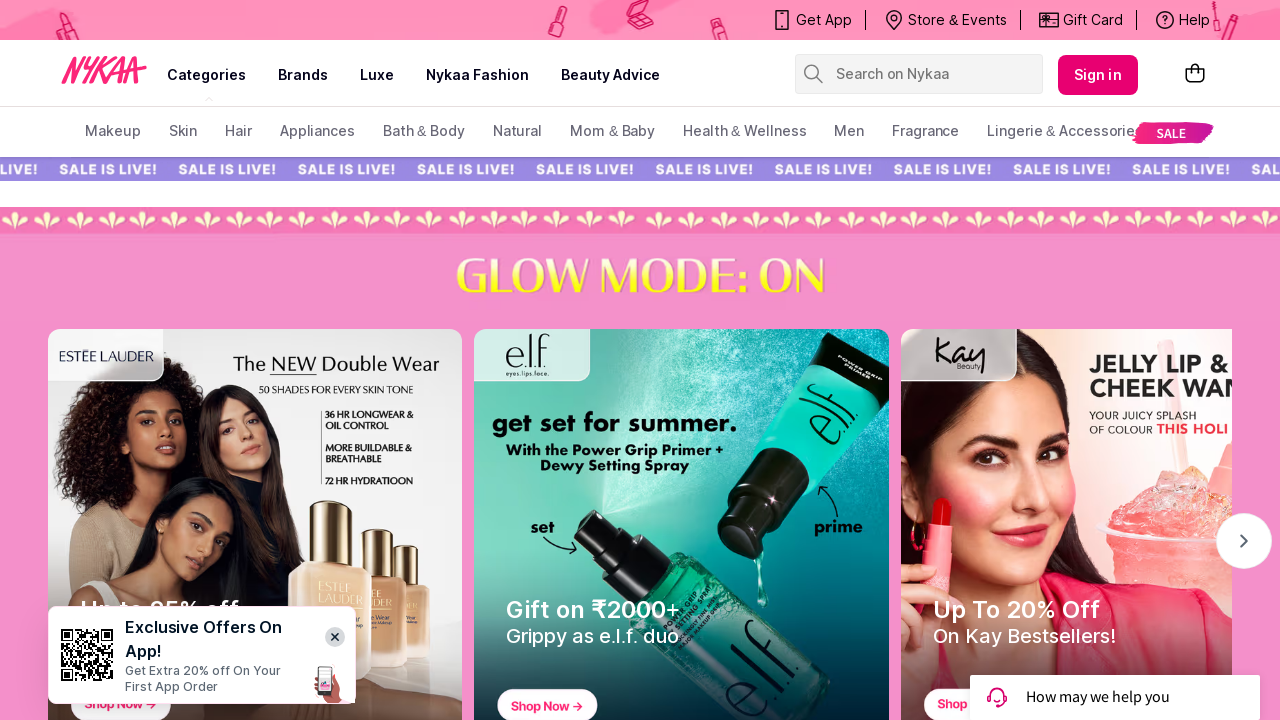